Tests entering the number 42 (too small) and handles the alert dialog that appears

Starting URL: https://acctabootcamp.github.io/site/tasks/enter_a_number

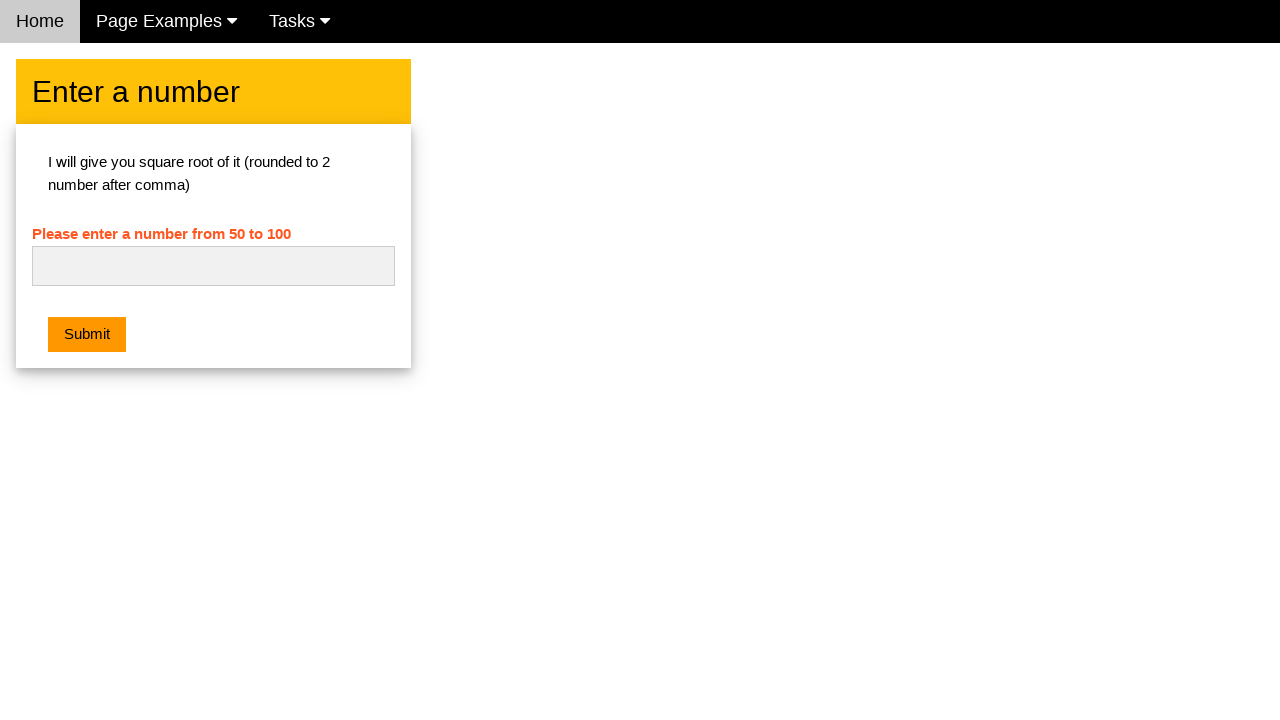

Filled number input field with 42 on #numb
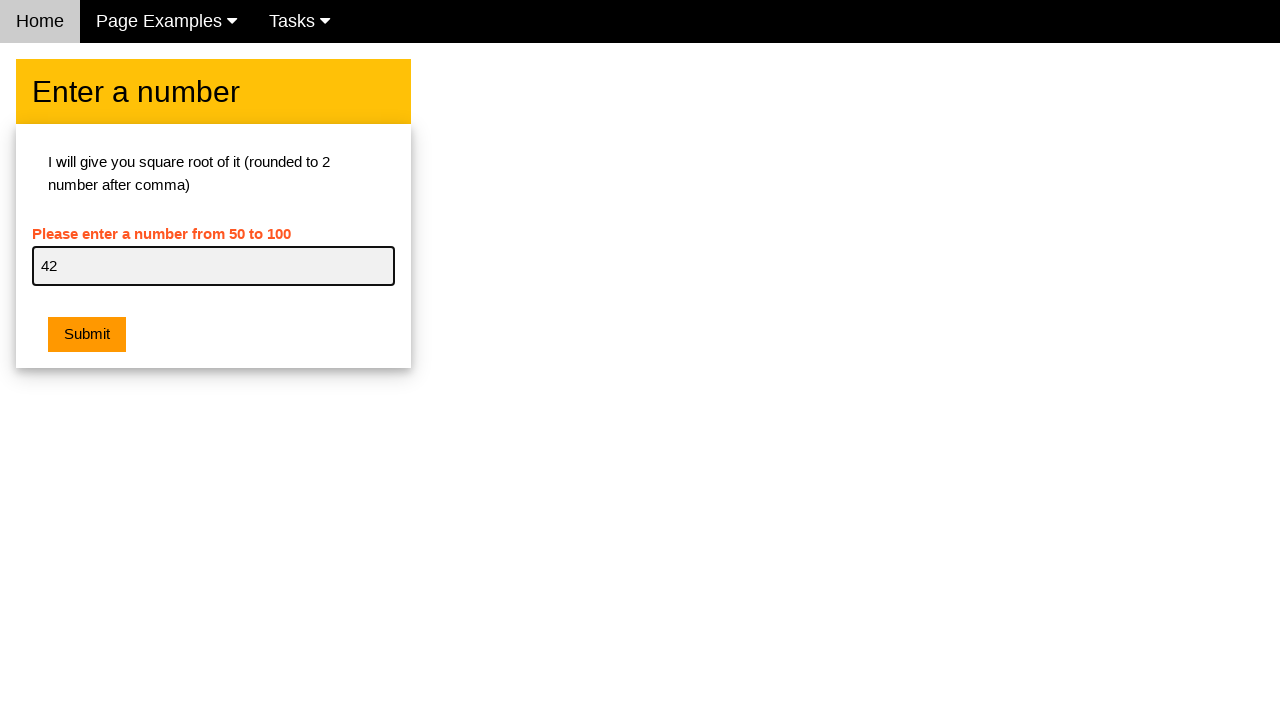

Clicked submit button at (87, 335) on .w3-btn
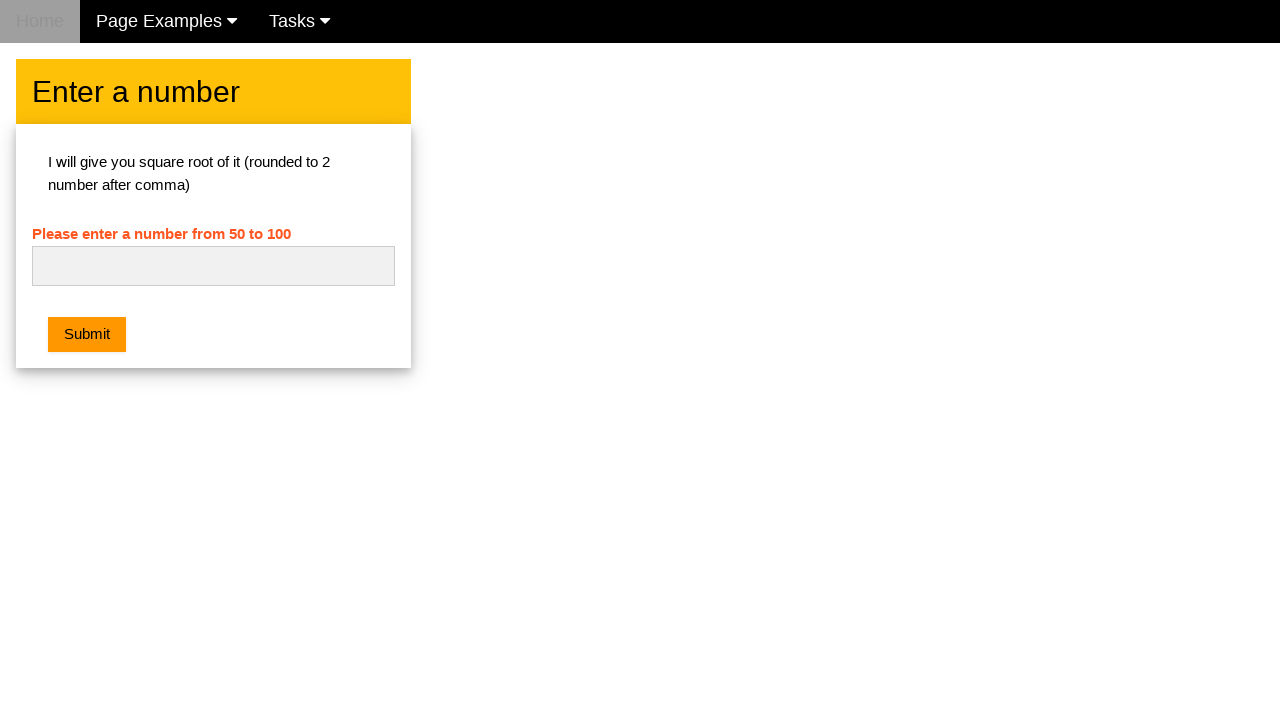

Set up alert dialog handler to accept dialogs
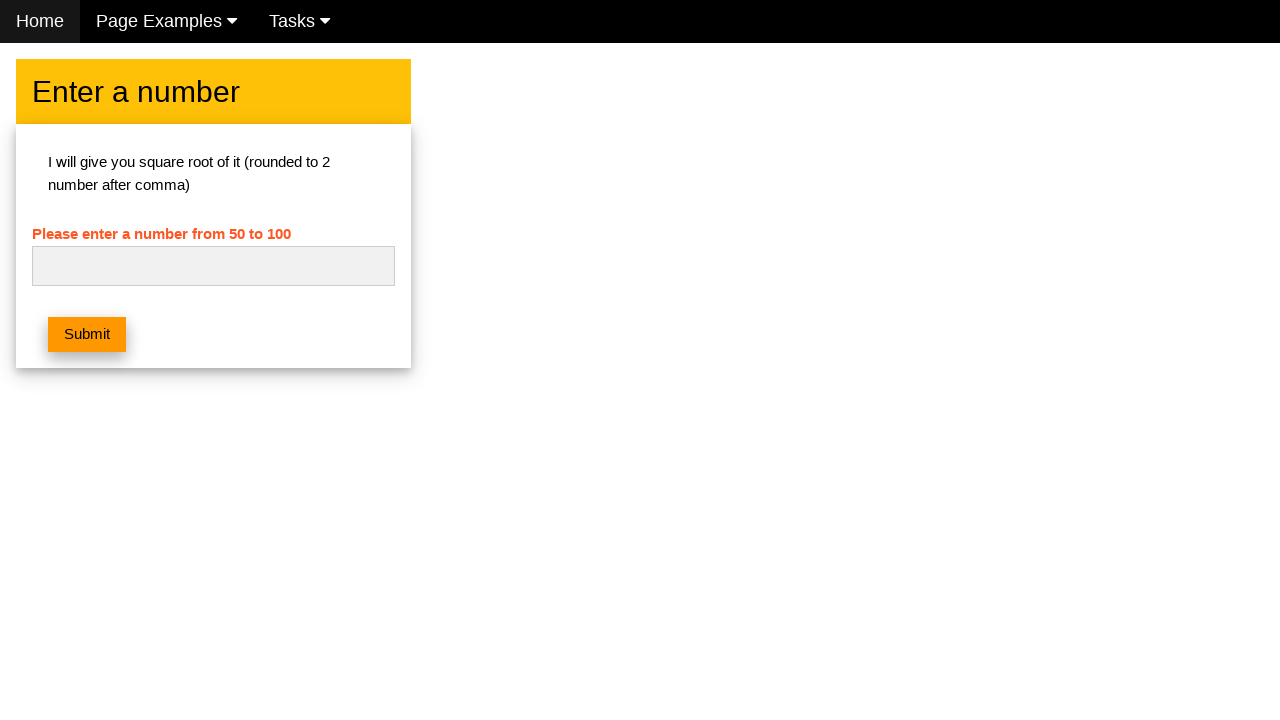

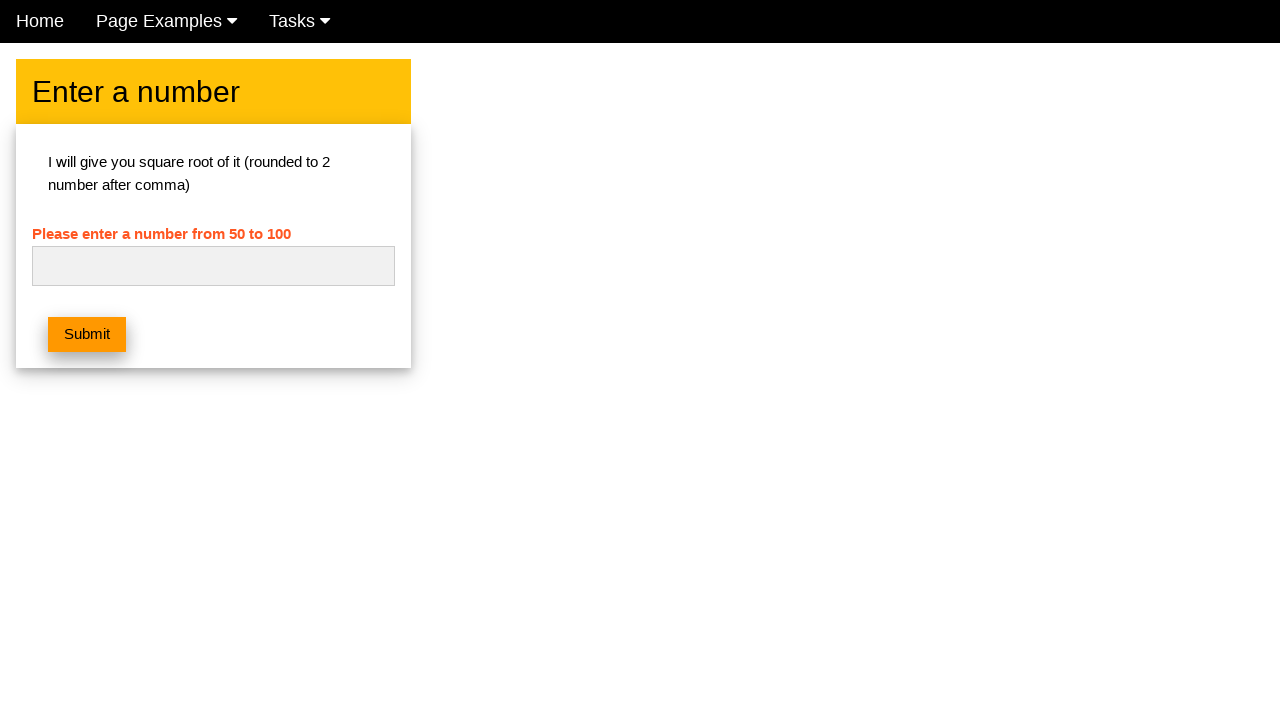